Navigates to an Angular demo application and clicks on the Virtual Library button to access the library section.

Starting URL: https://rahulshettyacademy.com/angularAppdemo/

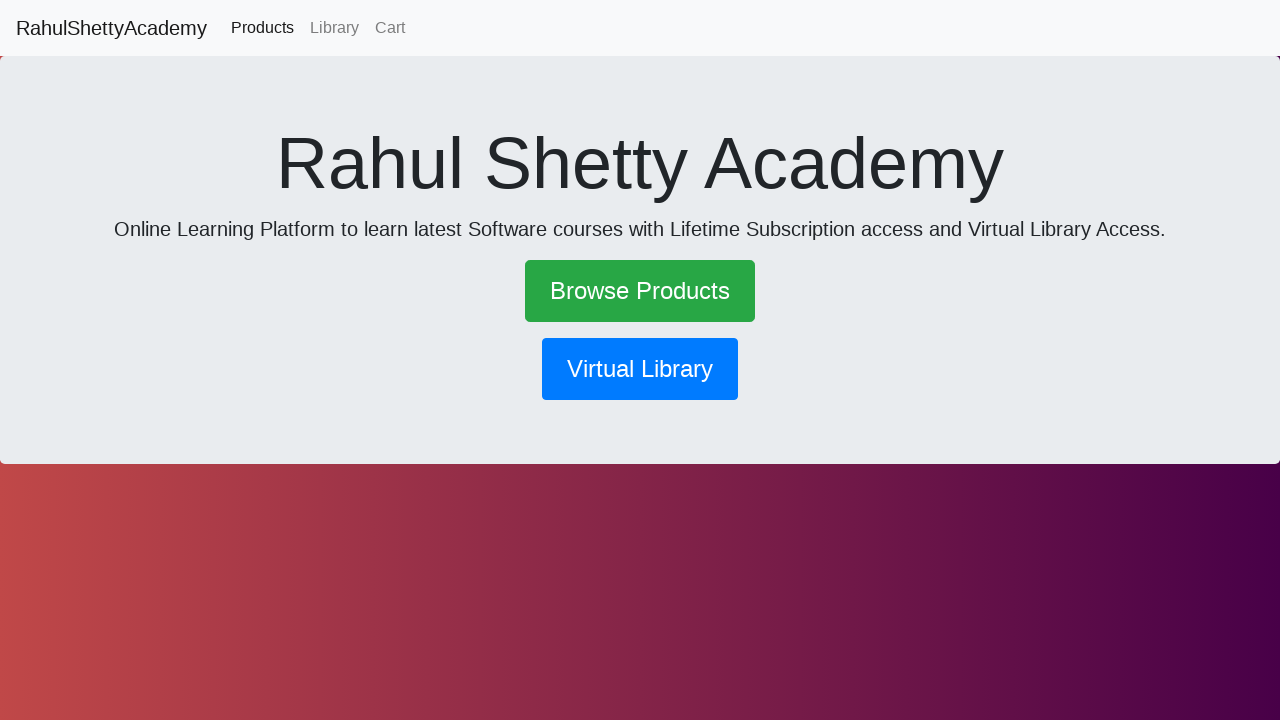

Navigated to Angular demo application at https://rahulshettyacademy.com/angularAppdemo/
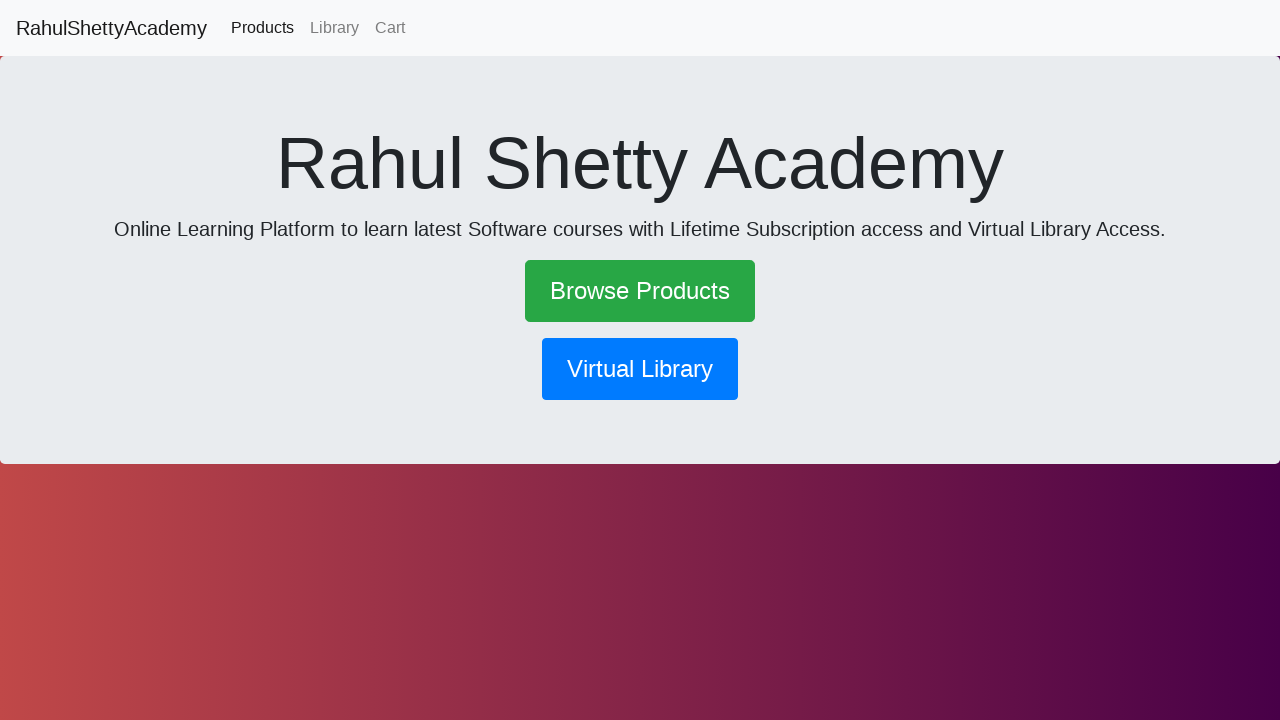

Clicked on the Virtual Library button at (640, 369) on xpath=//button[text()=' Virtual Library ']
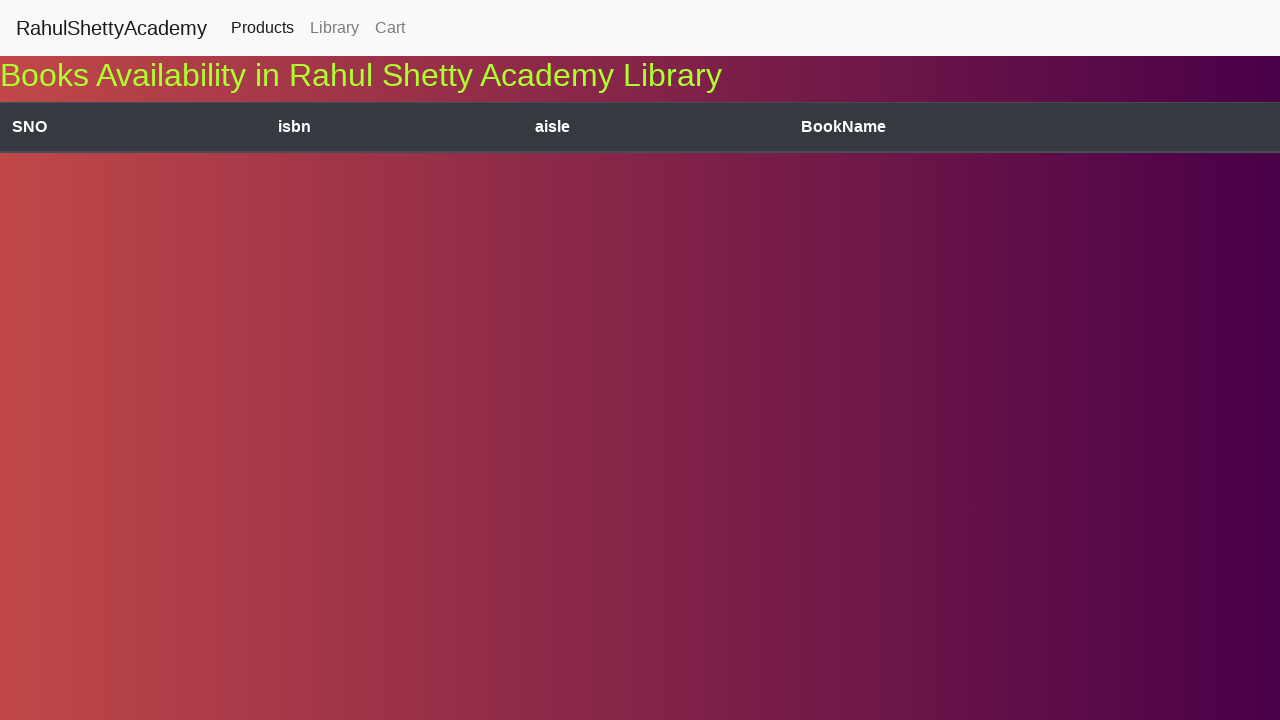

Waited for library content to load (networkidle state reached)
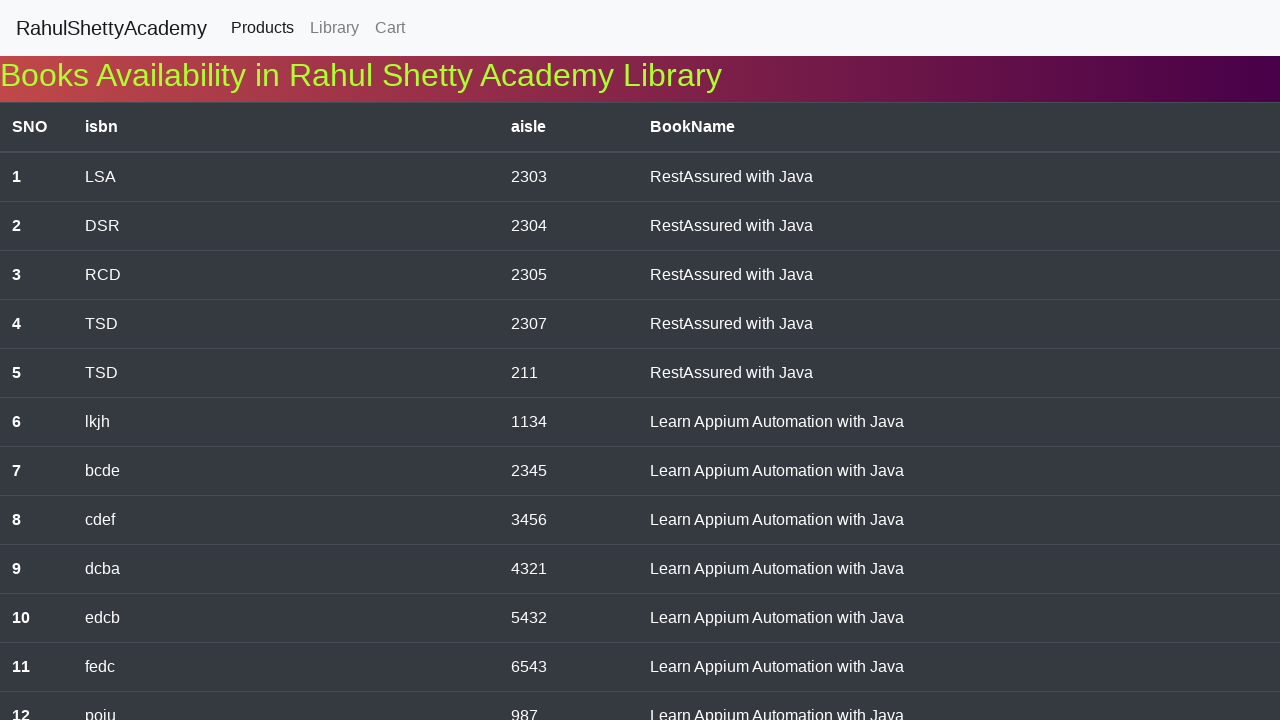

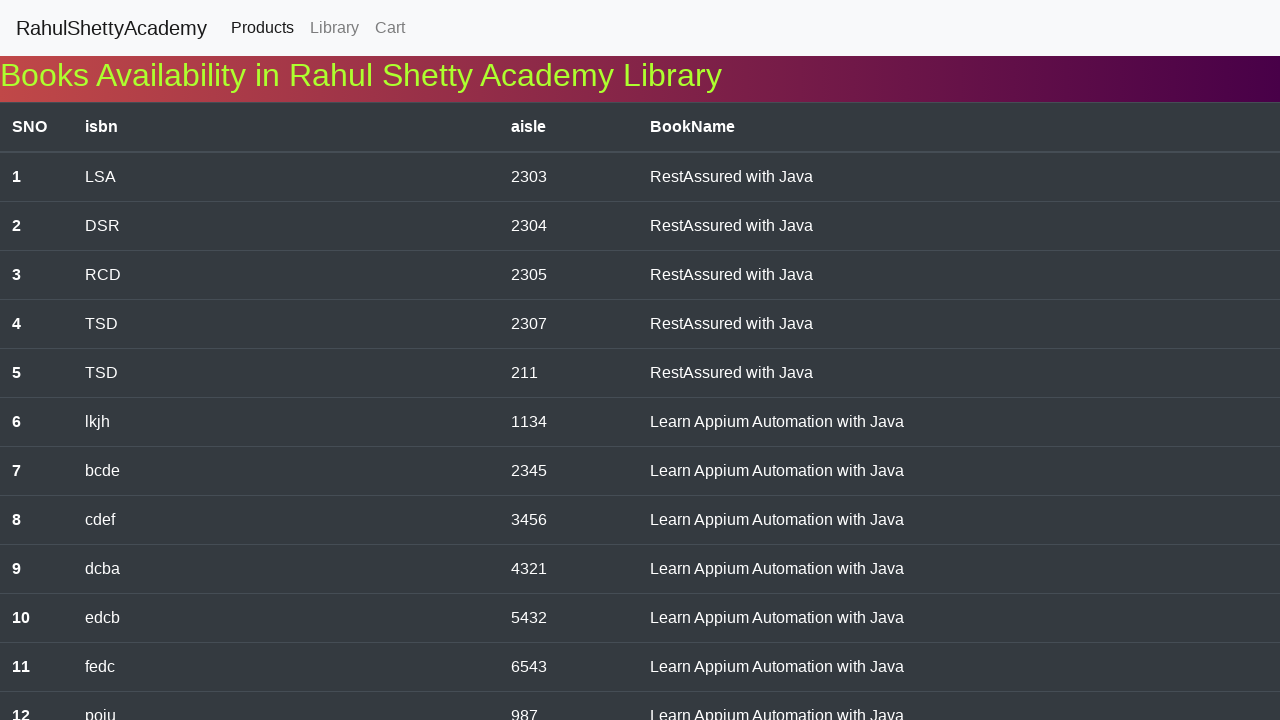